Tests mouse interactions on jQuery UI selectable demo by switching to an iframe and performing double-click and context-click actions on selectable list items

Starting URL: https://jqueryui.com/selectable/

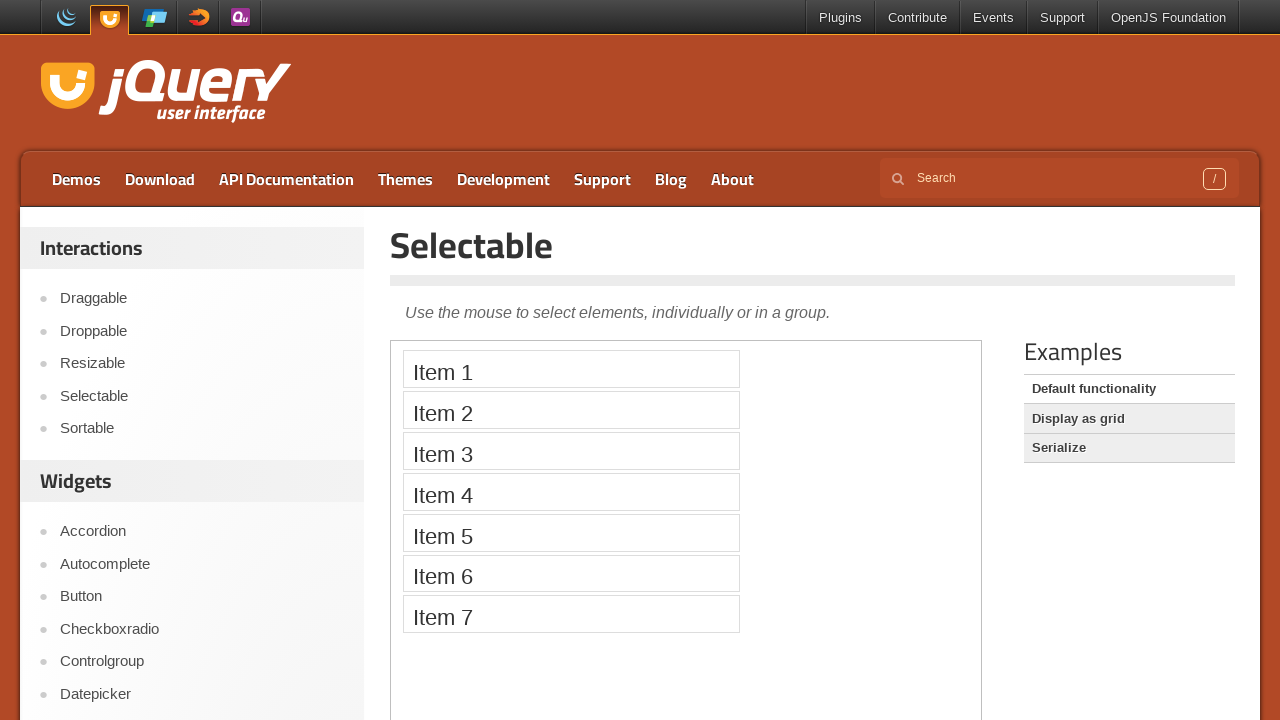

Navigated to jQuery UI selectable demo page
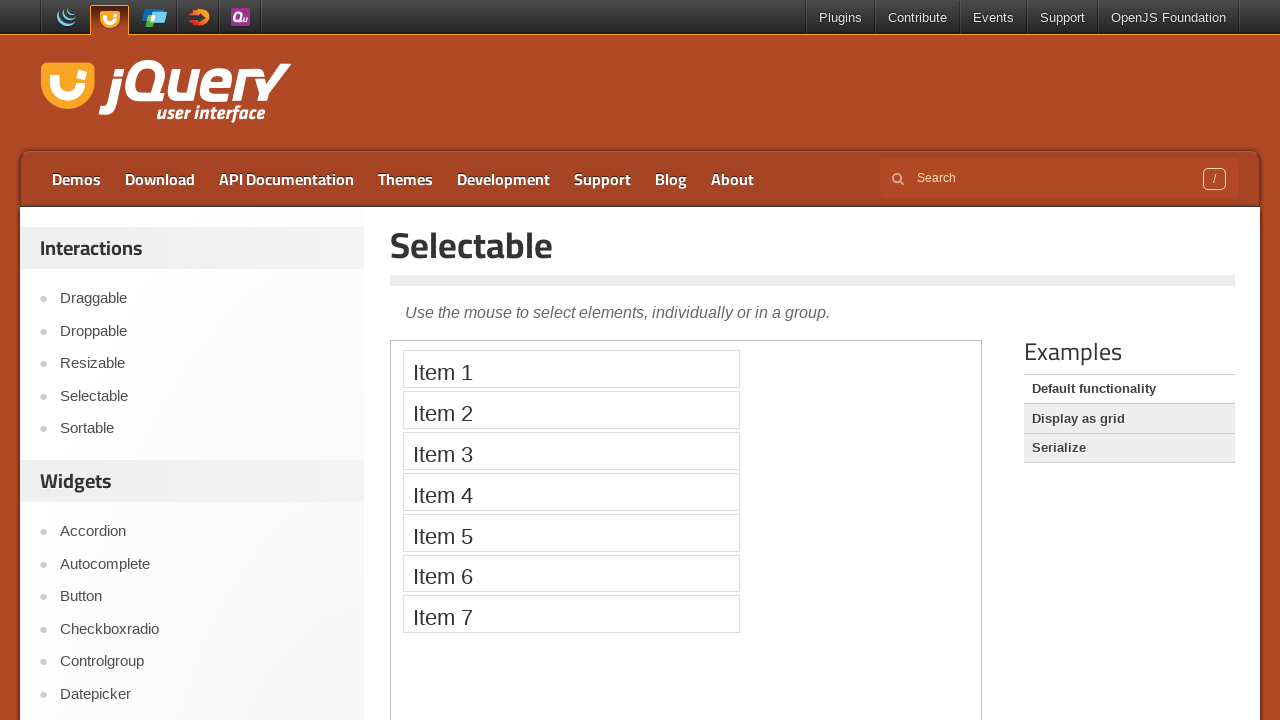

Located the demo iframe
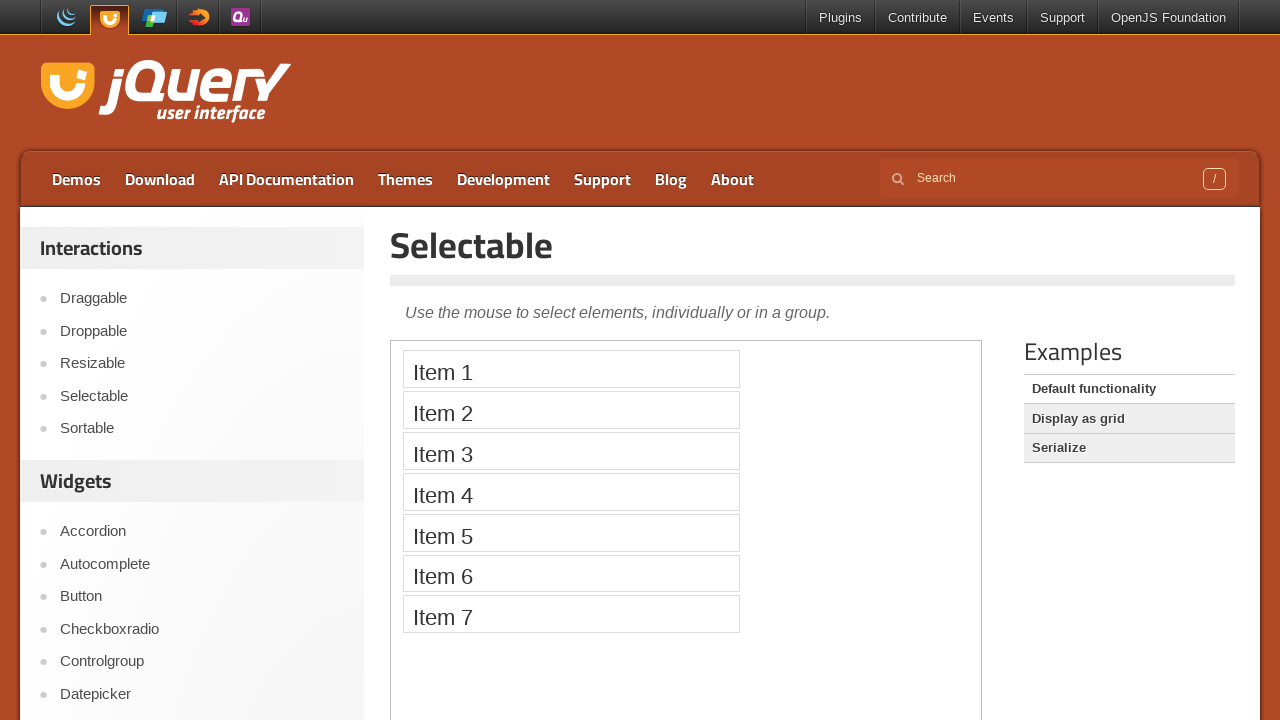

Located first selectable list item
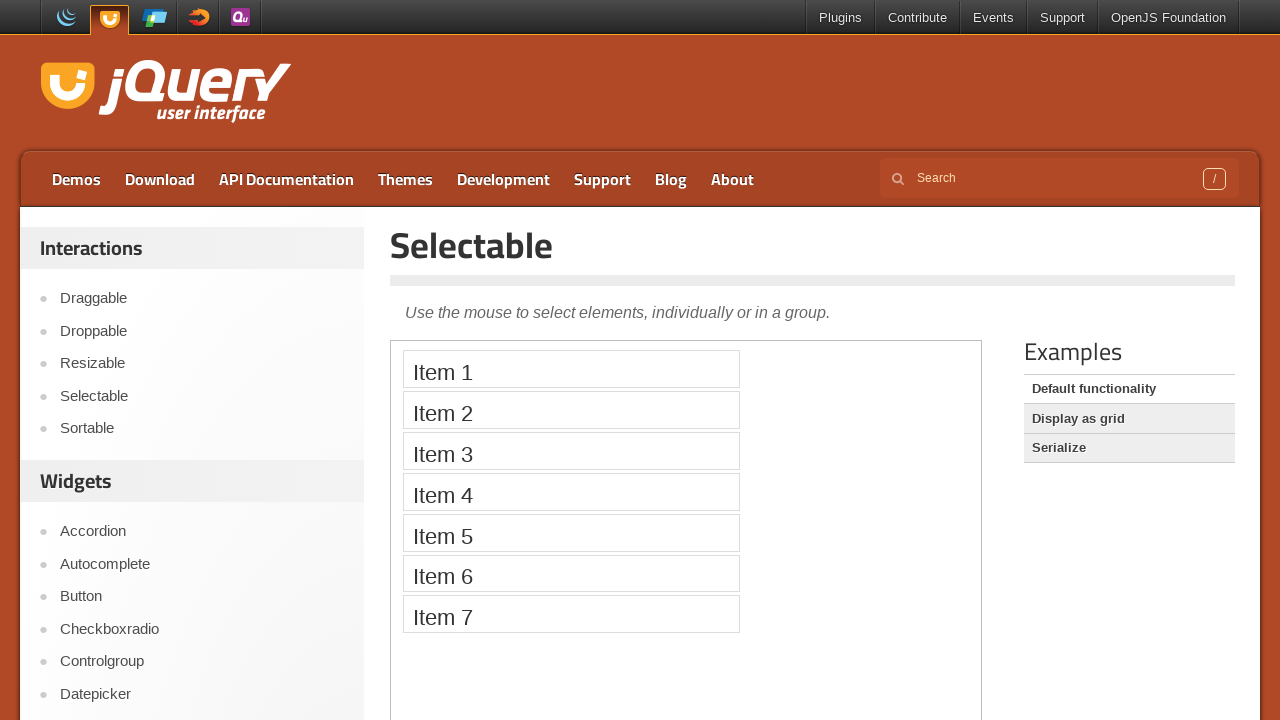

Located second selectable list item
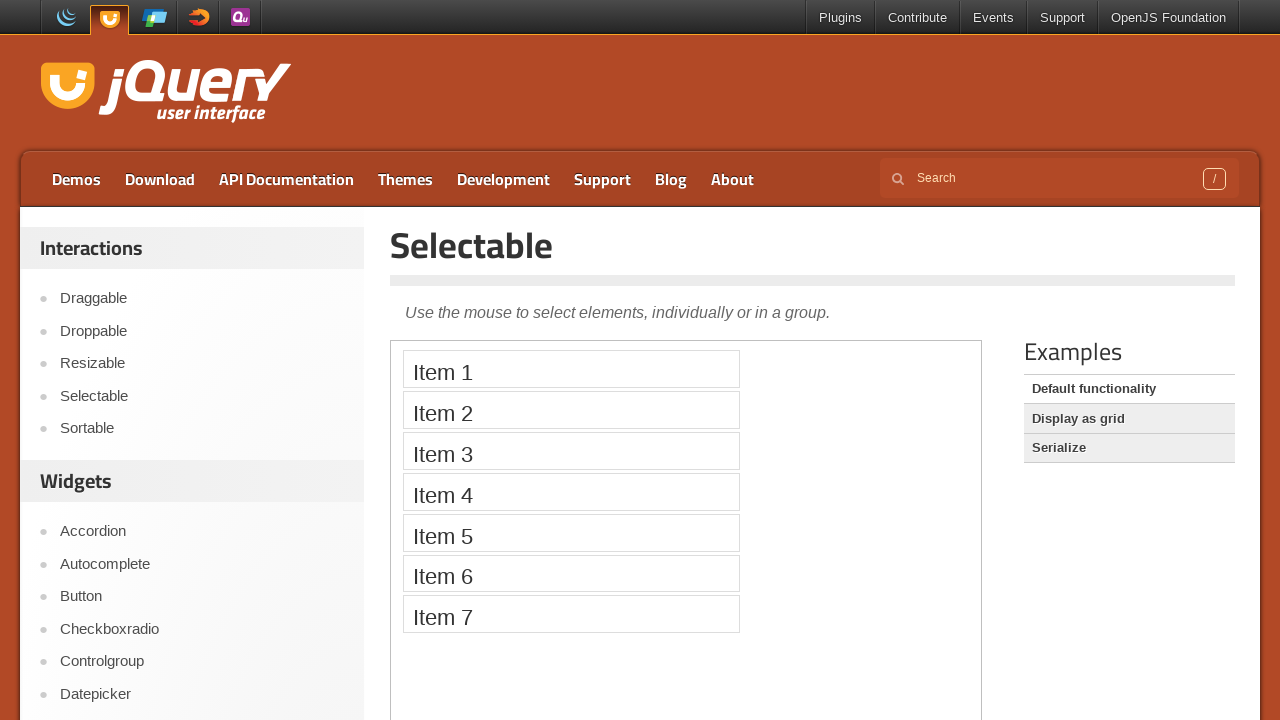

Double-clicked on first selectable item at (571, 369) on iframe.demo-frame >> internal:control=enter-frame >> xpath=//ol[@id='selectable'
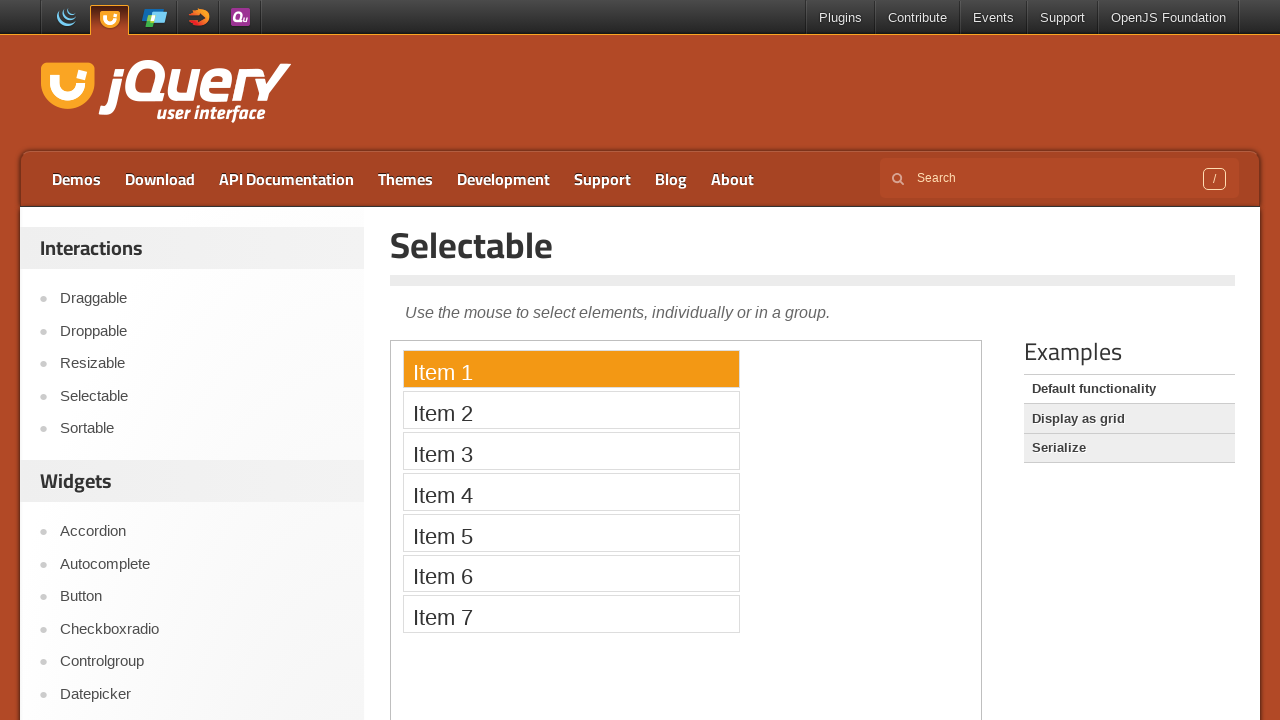

Right-clicked on second selectable item at (571, 410) on iframe.demo-frame >> internal:control=enter-frame >> xpath=//ol[@id='selectable'
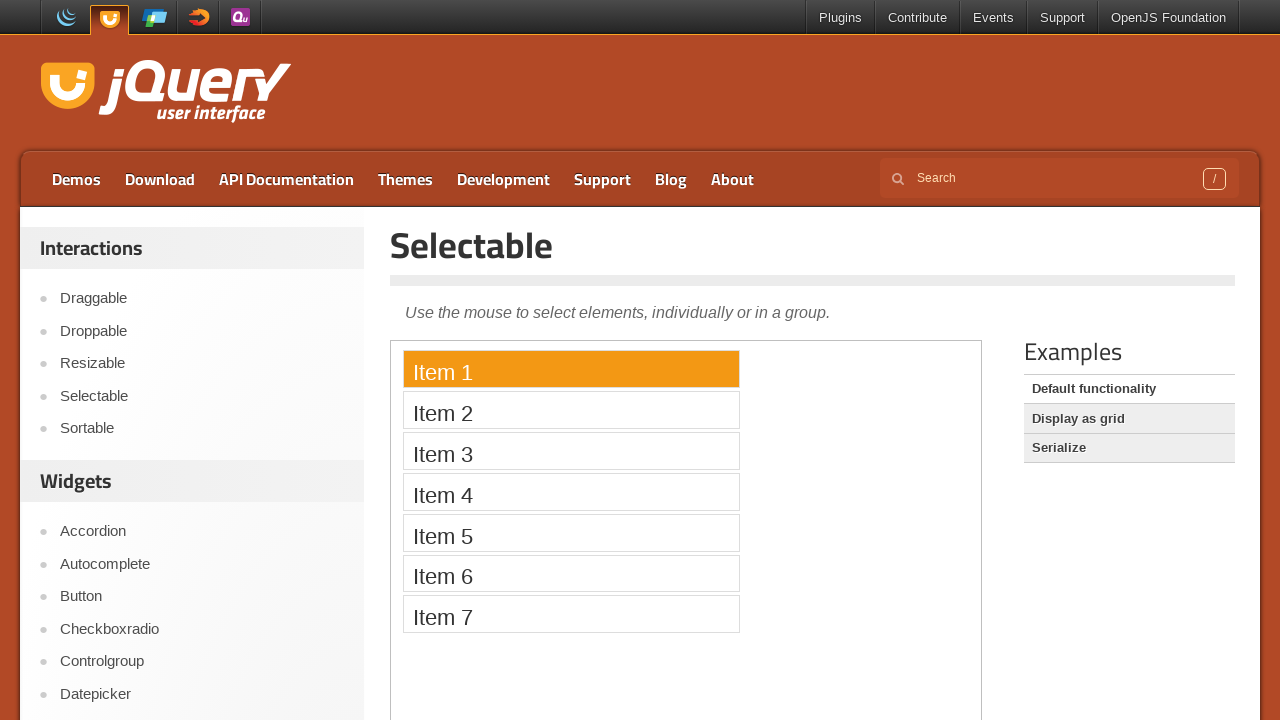

Waited for visual changes to complete
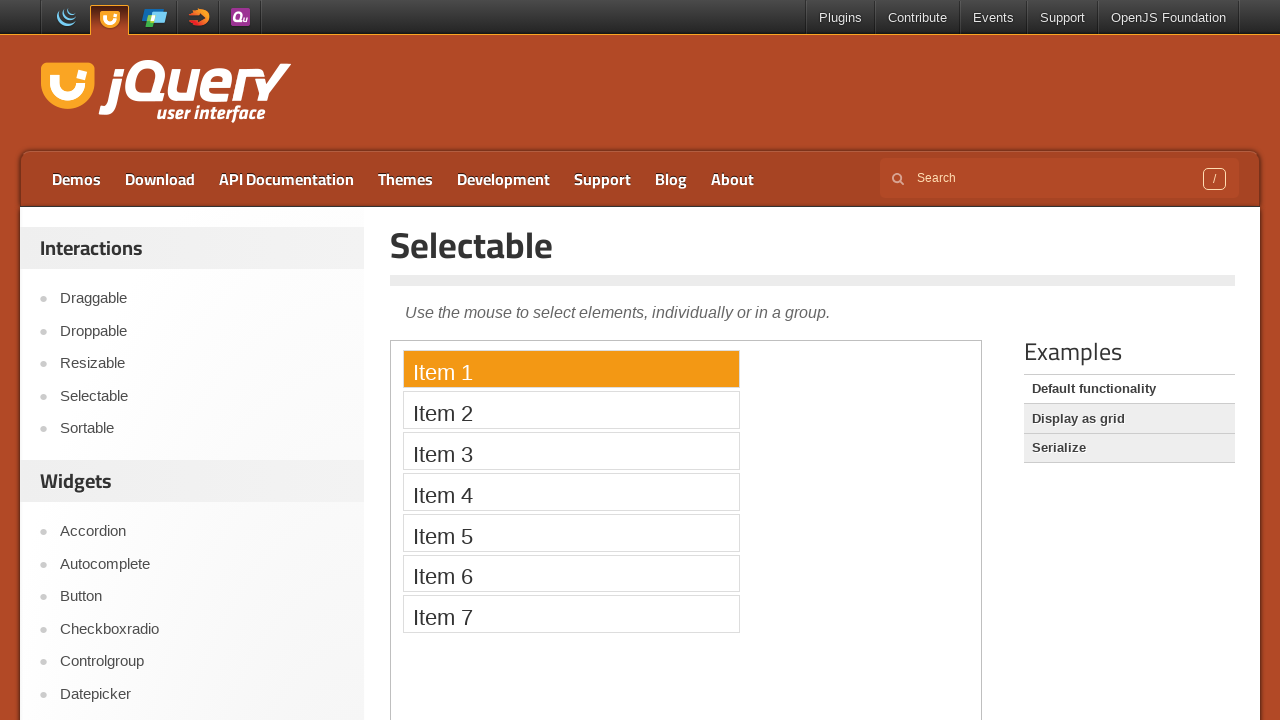

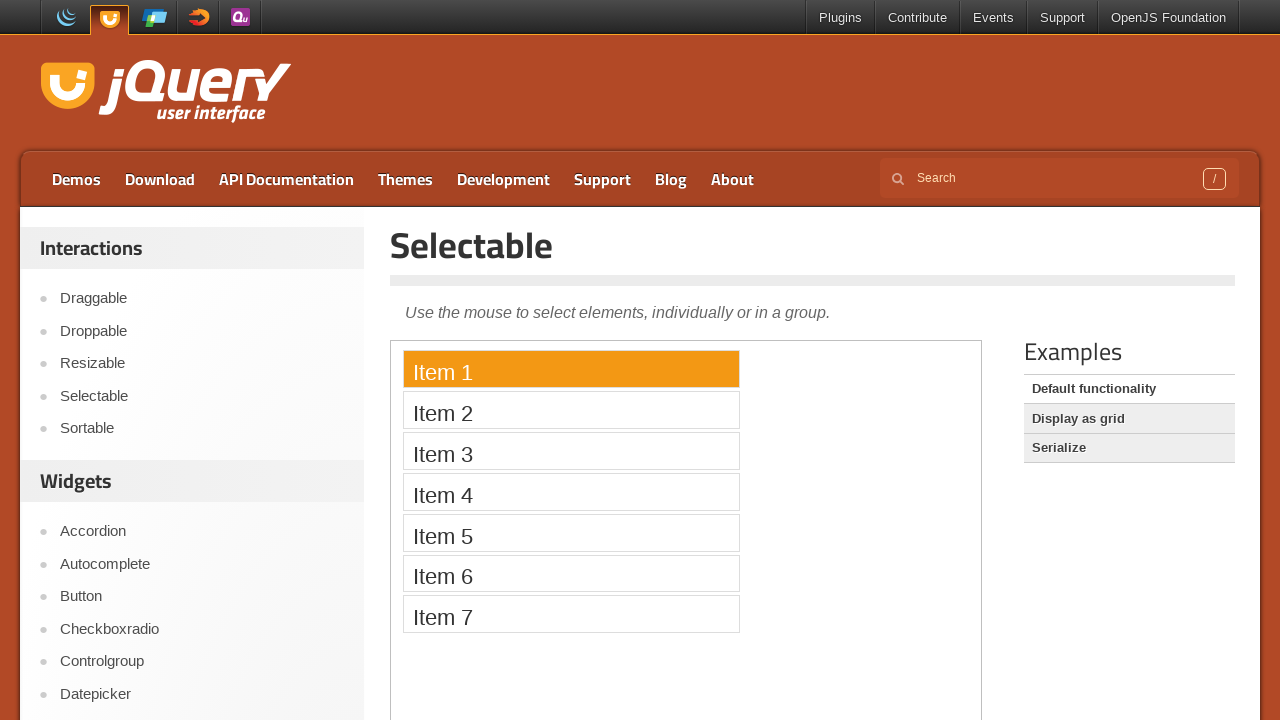